Tests VNK EDU website by handling a random popup if it appears, then navigating to course list

Starting URL: https://vnk.edu.vn/

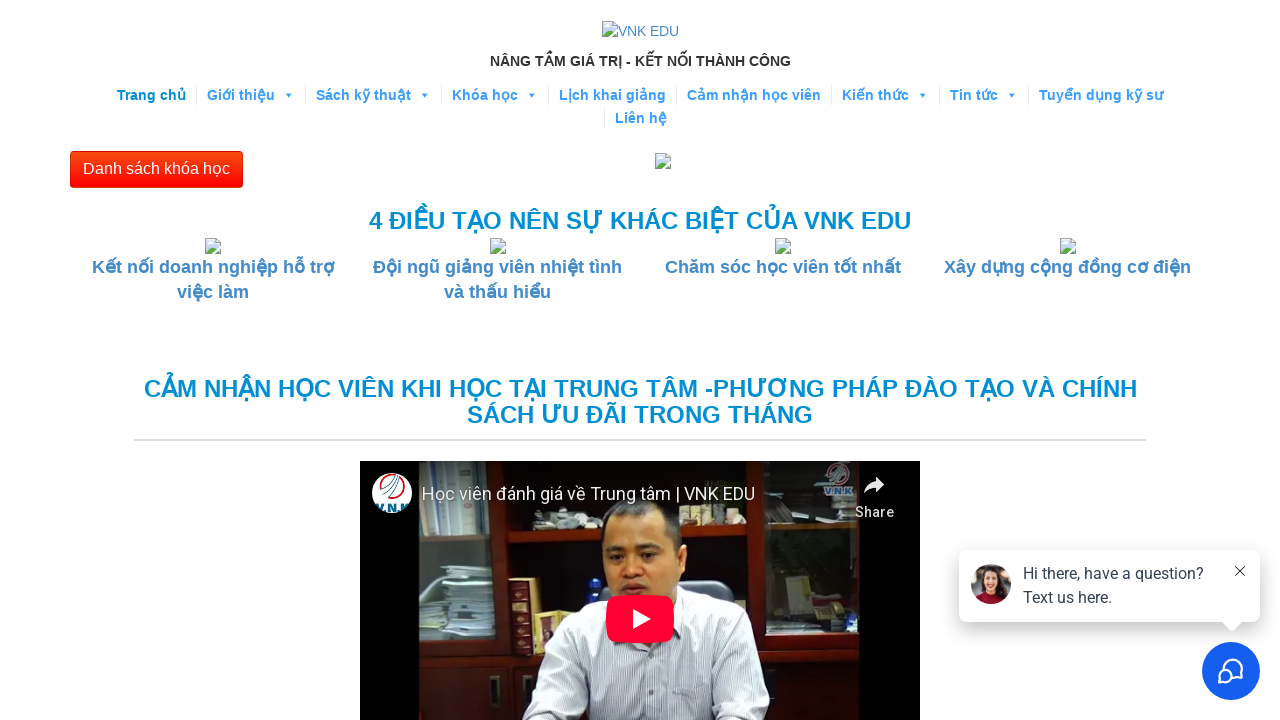

Waited 5 seconds for page to load
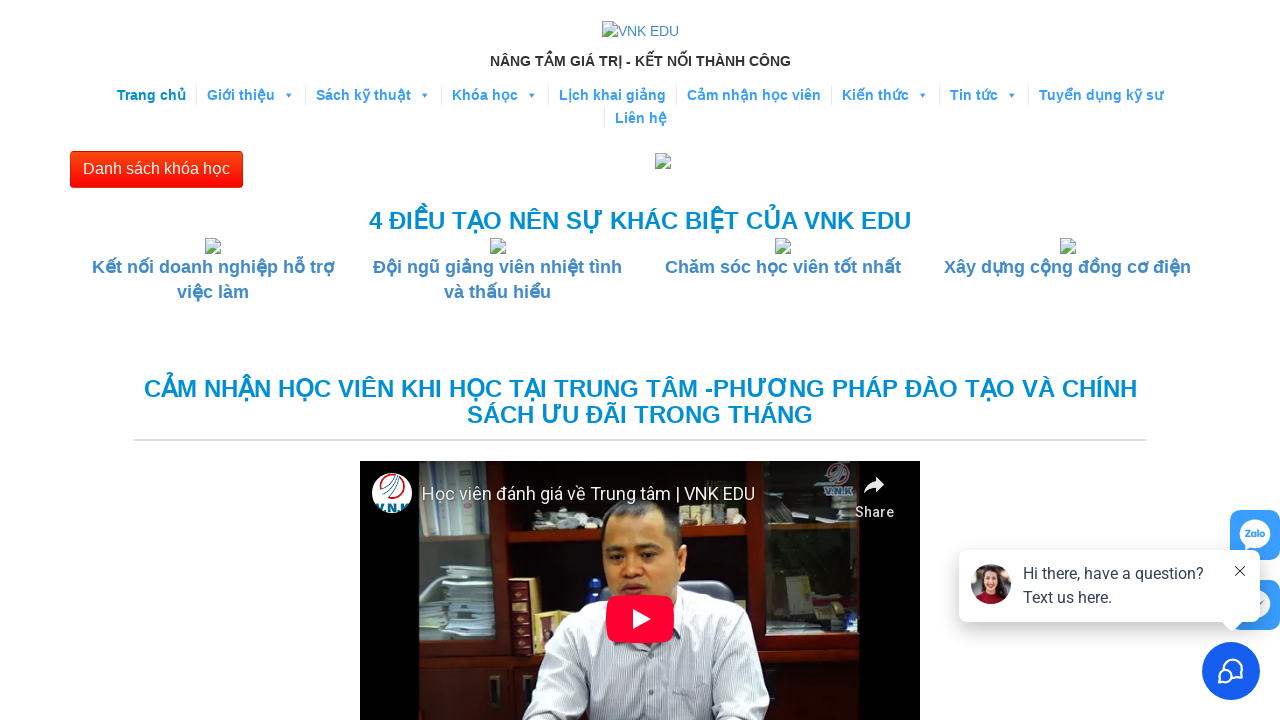

Clicked on course list button to navigate to courses at (156, 170) on xpath=//button[text()='Danh sách khóa học']
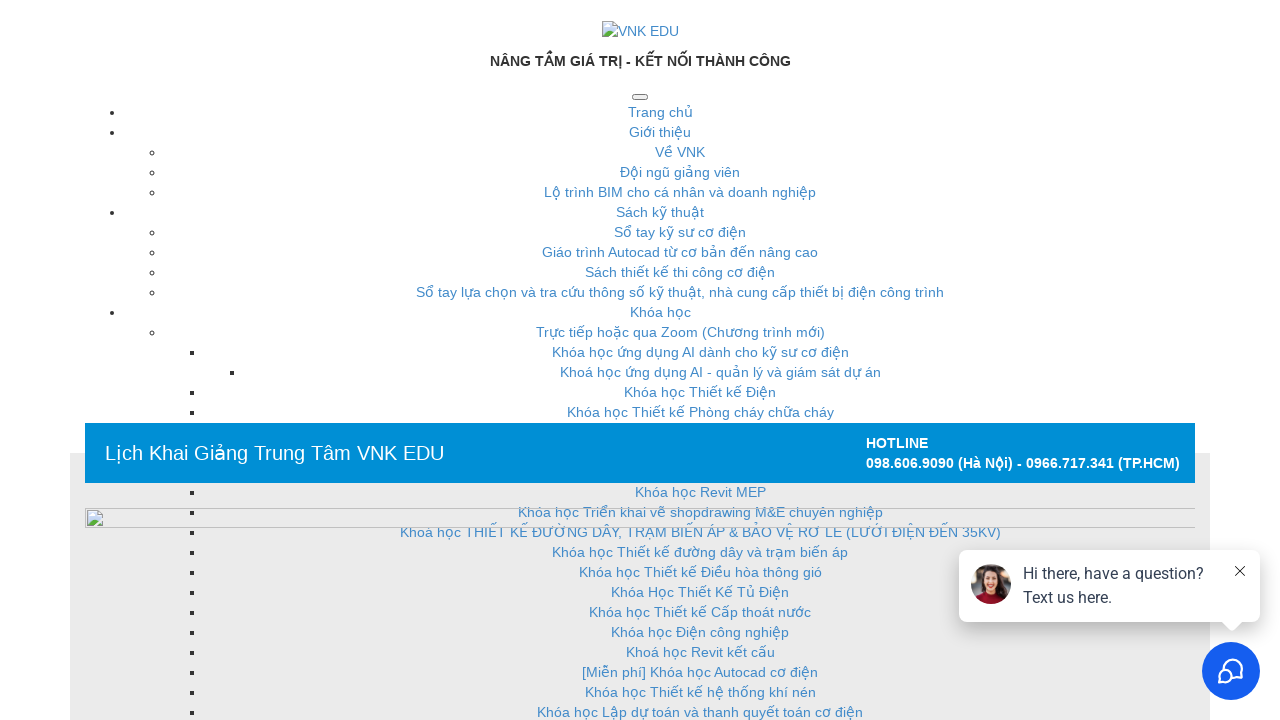

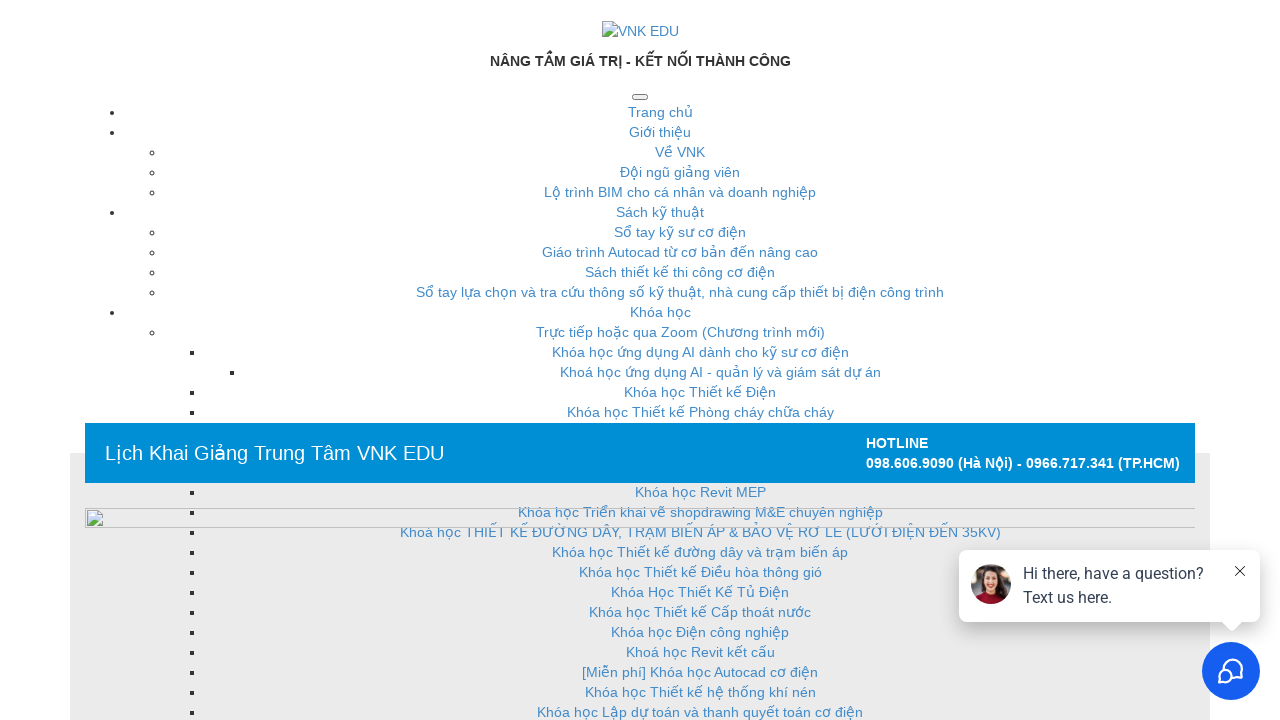